Tests calculator subtraction by entering 3.5 and 1.2, selecting subtract operation, and verifying the result is 2.3

Starting URL: https://calculatorhtml.onrender.com/

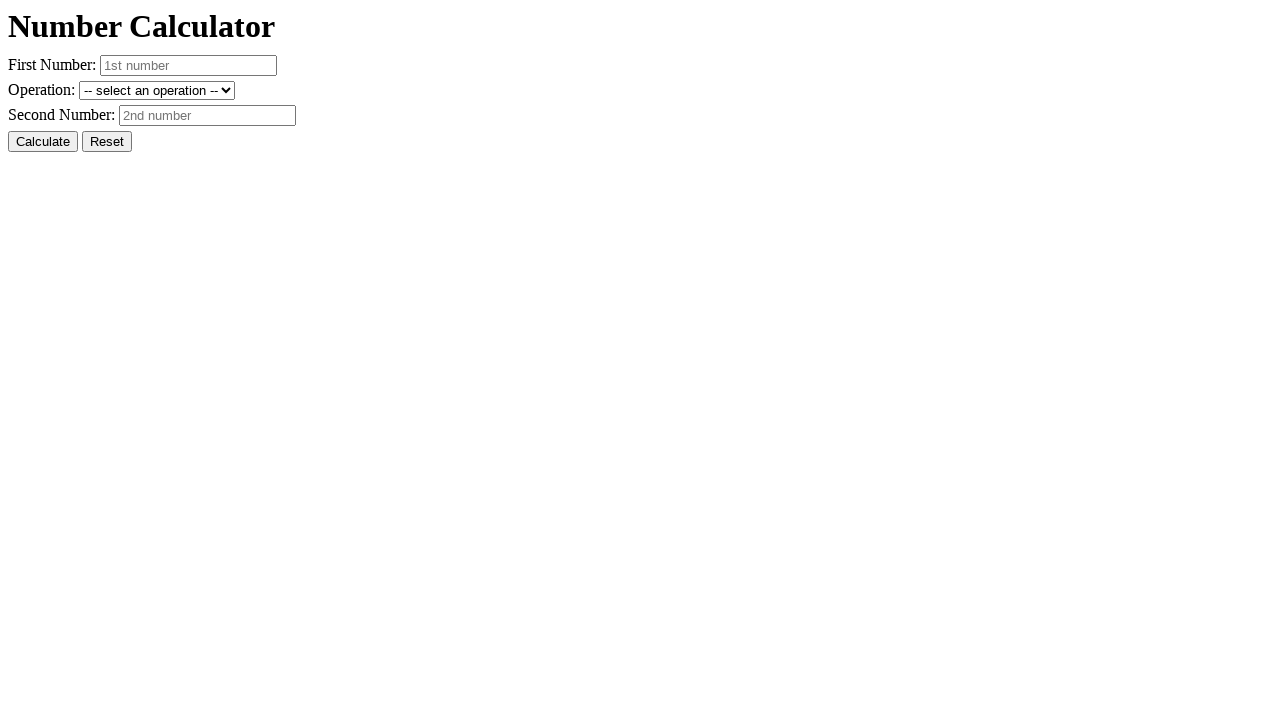

Clicked reset button to clear previous state at (107, 142) on #resetButton
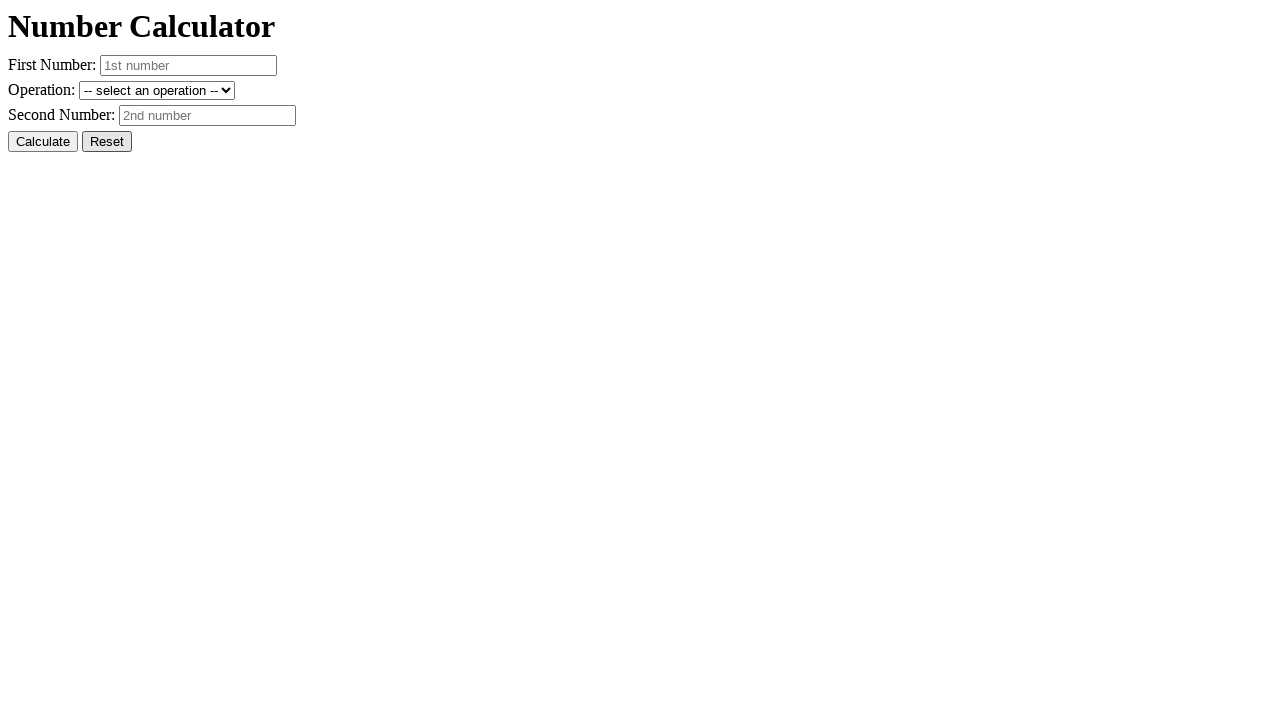

Entered first number 3.5 on #number1
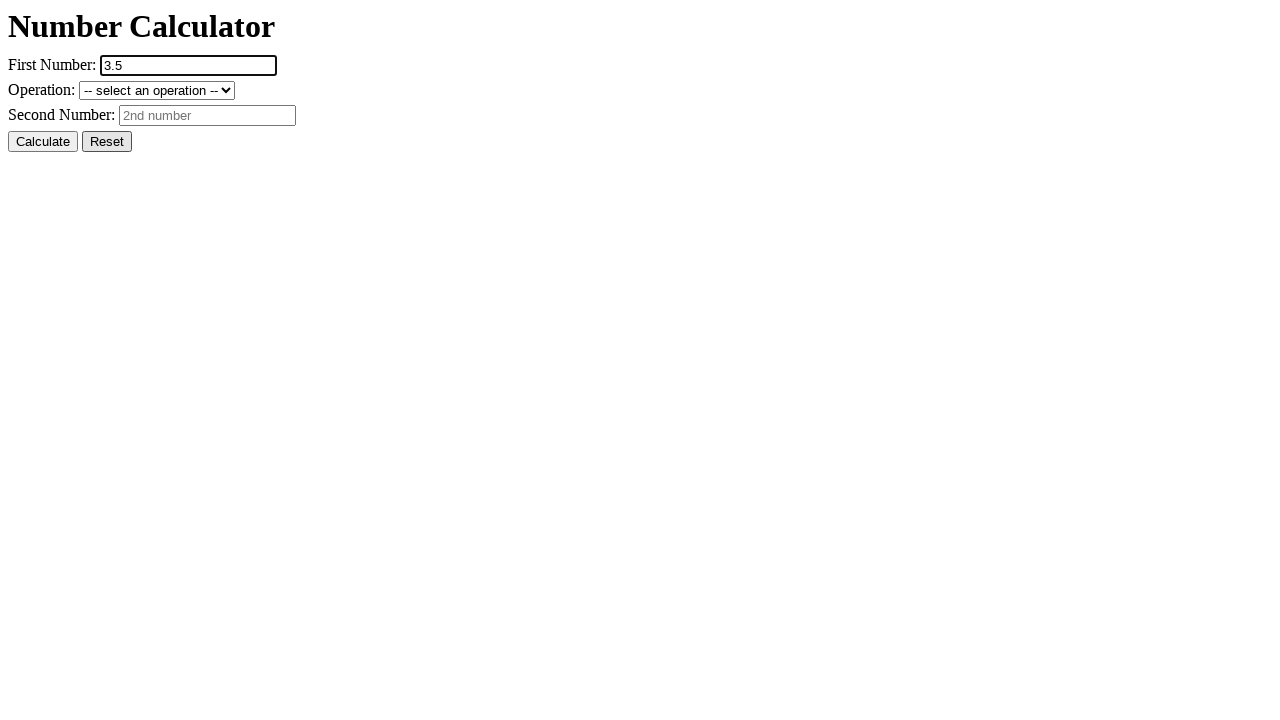

Entered second number 1.2 on #number2
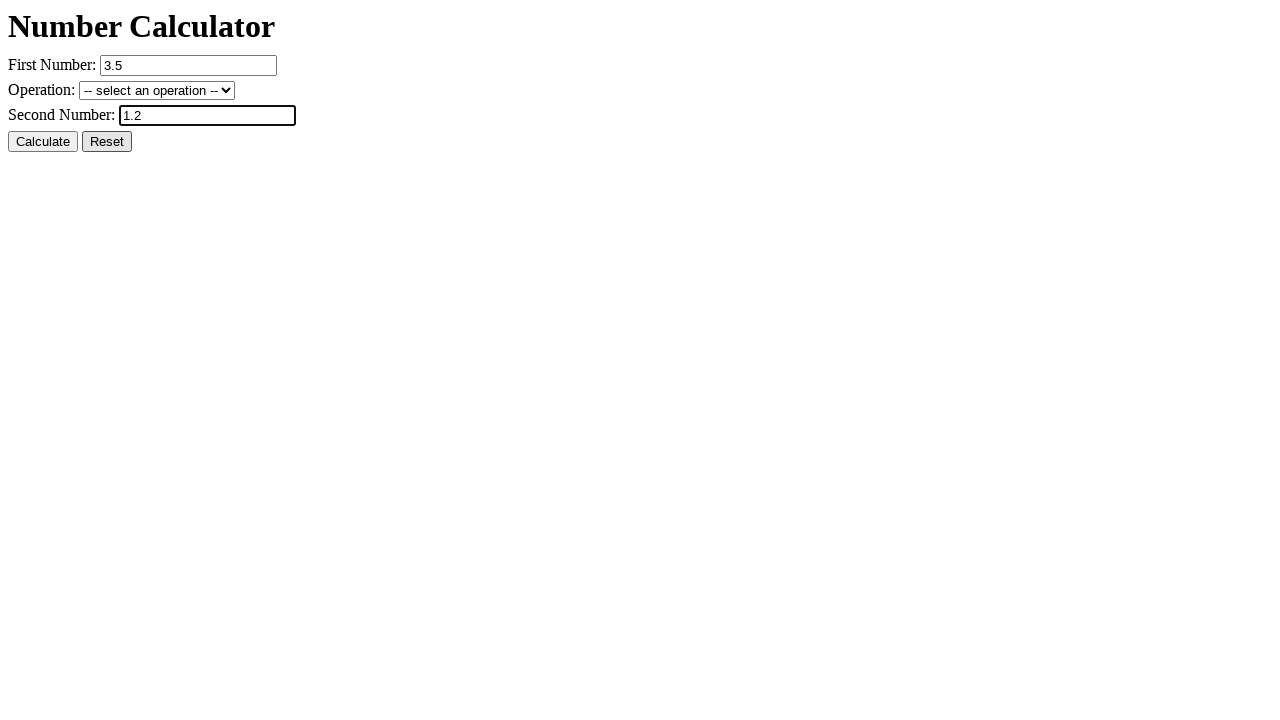

Selected subtraction operation on #operation
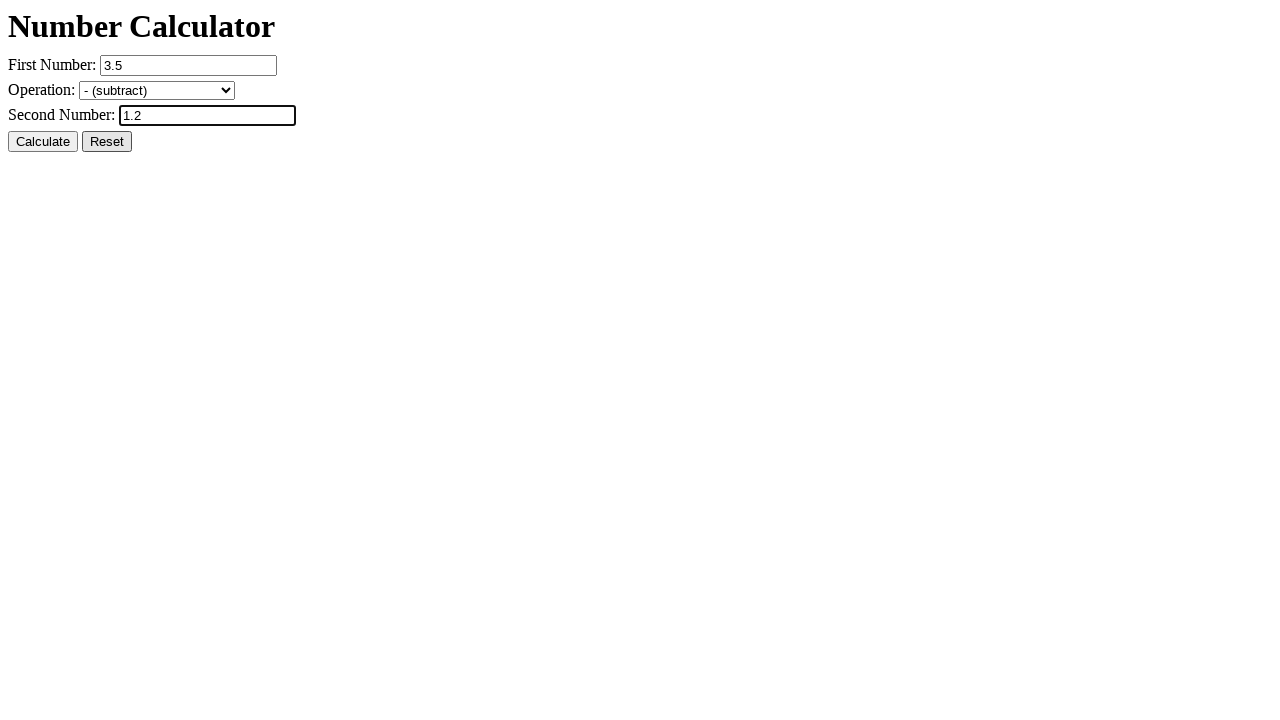

Clicked calculate button at (43, 142) on #calcButton
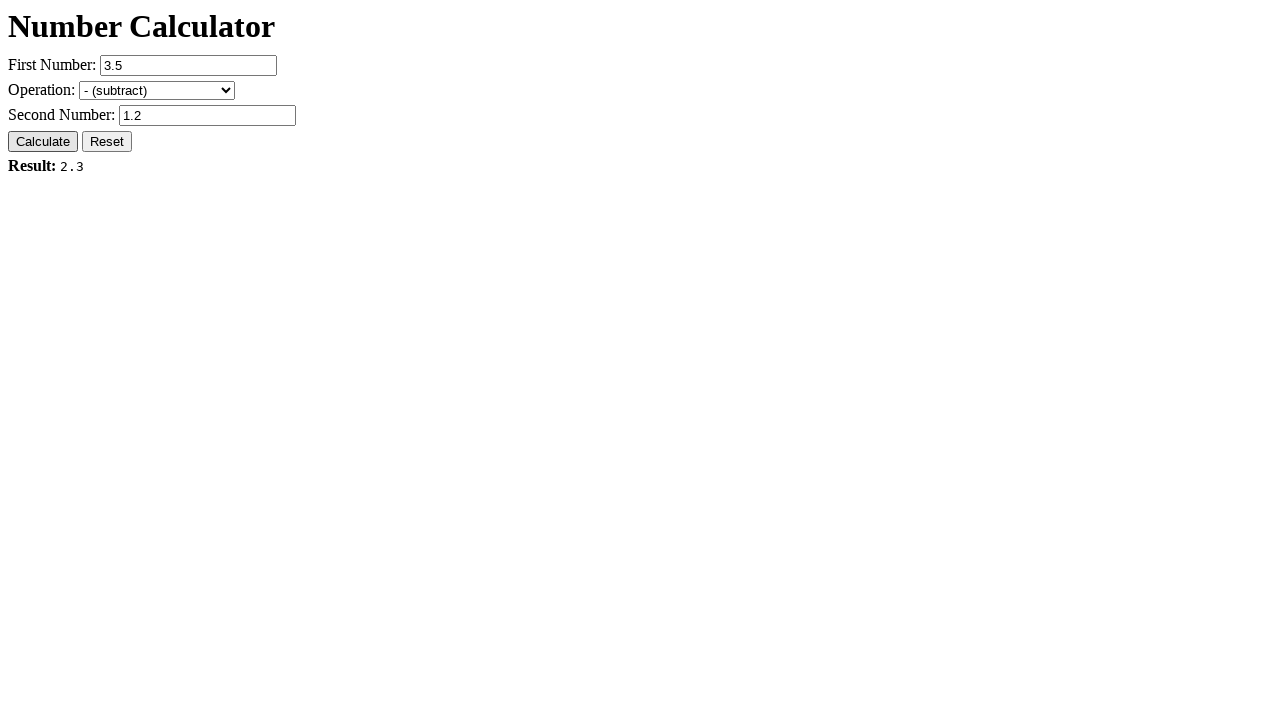

Verified result is 2.3 (3.5 - 1.2)
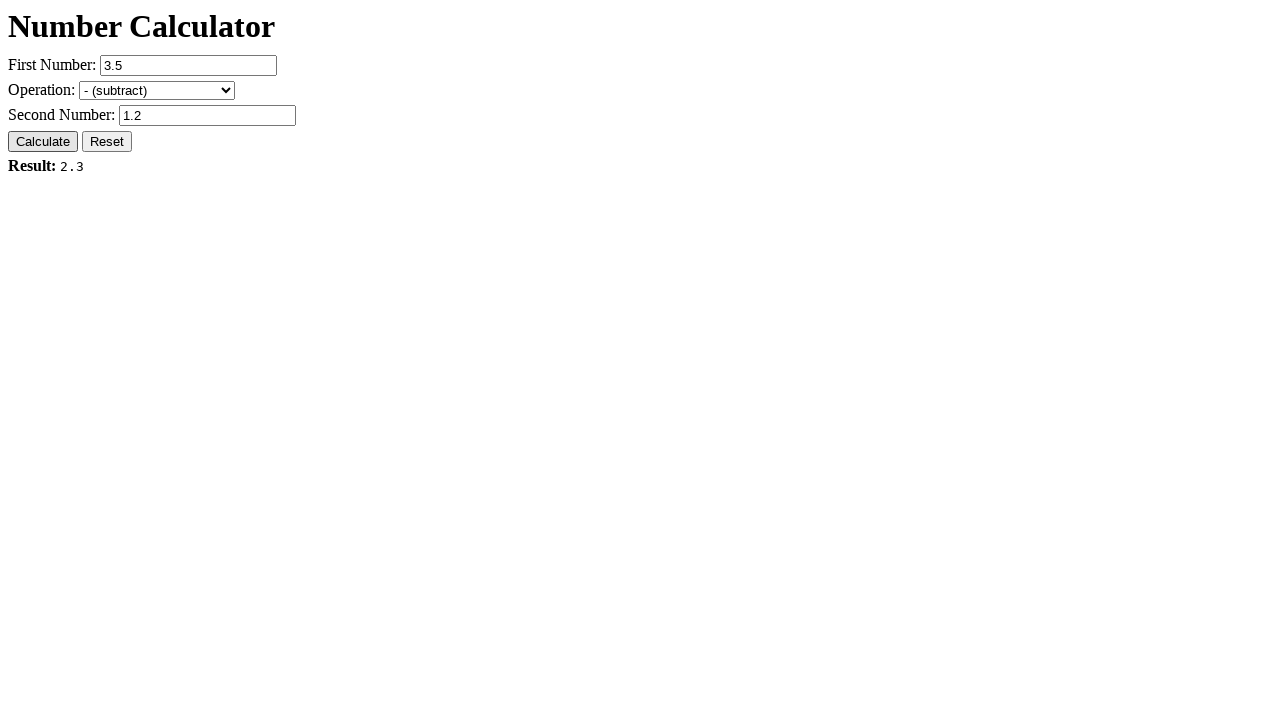

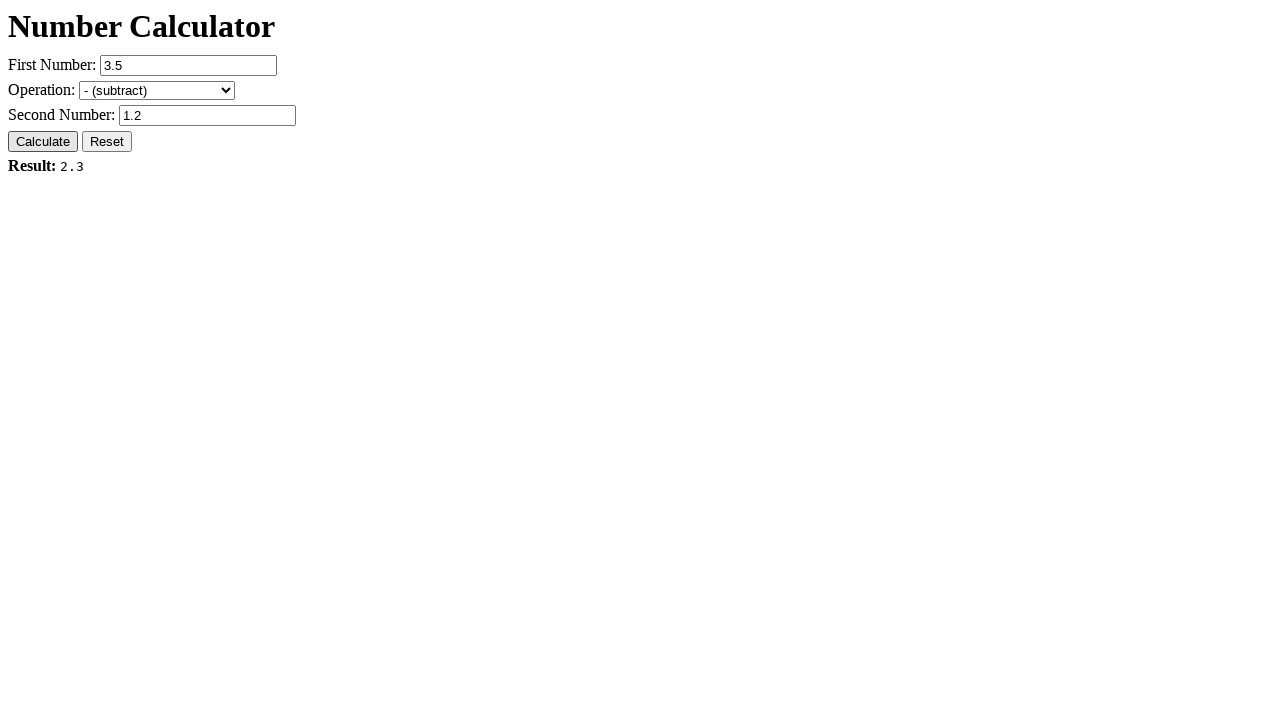